Tests JavaScript alert handling by triggering different alert types (simple alert, confirm, prompt) and interacting with them through accept, dismiss, and text input operations

Starting URL: https://the-internet.herokuapp.com/javascript_alerts

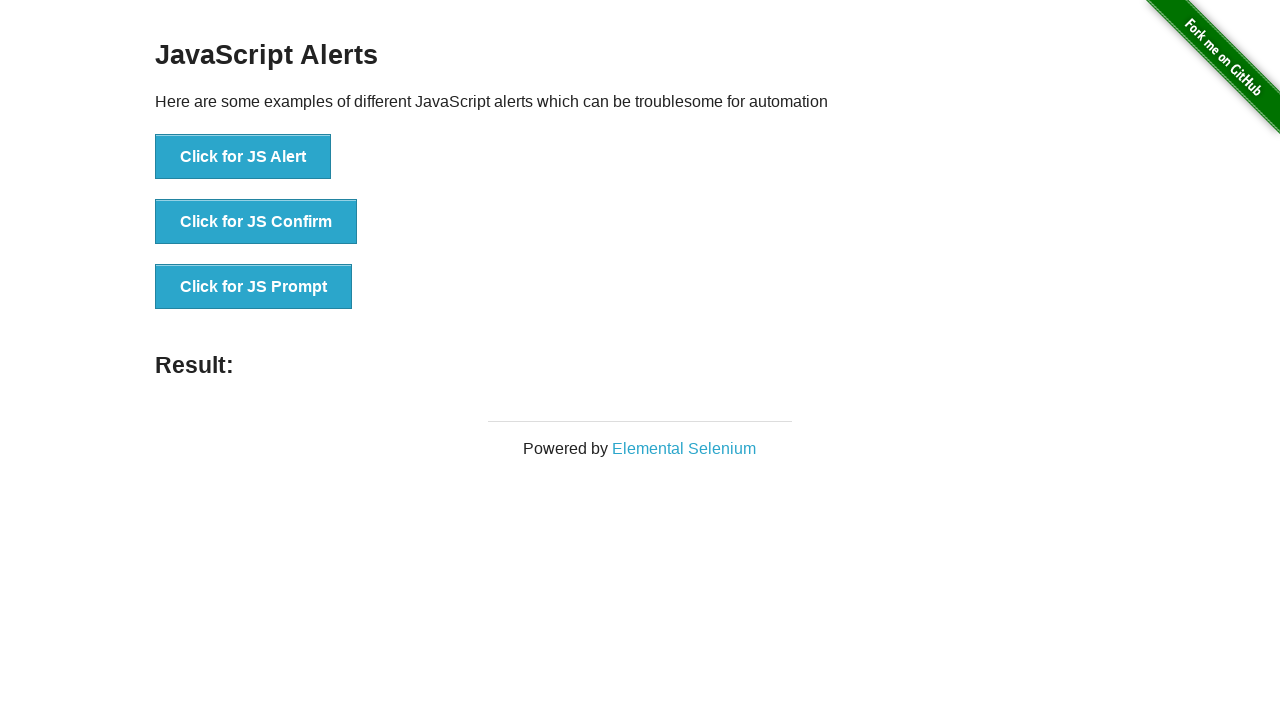

Clicked first button to trigger simple alert at (243, 157) on xpath=//ul//li[1]/button
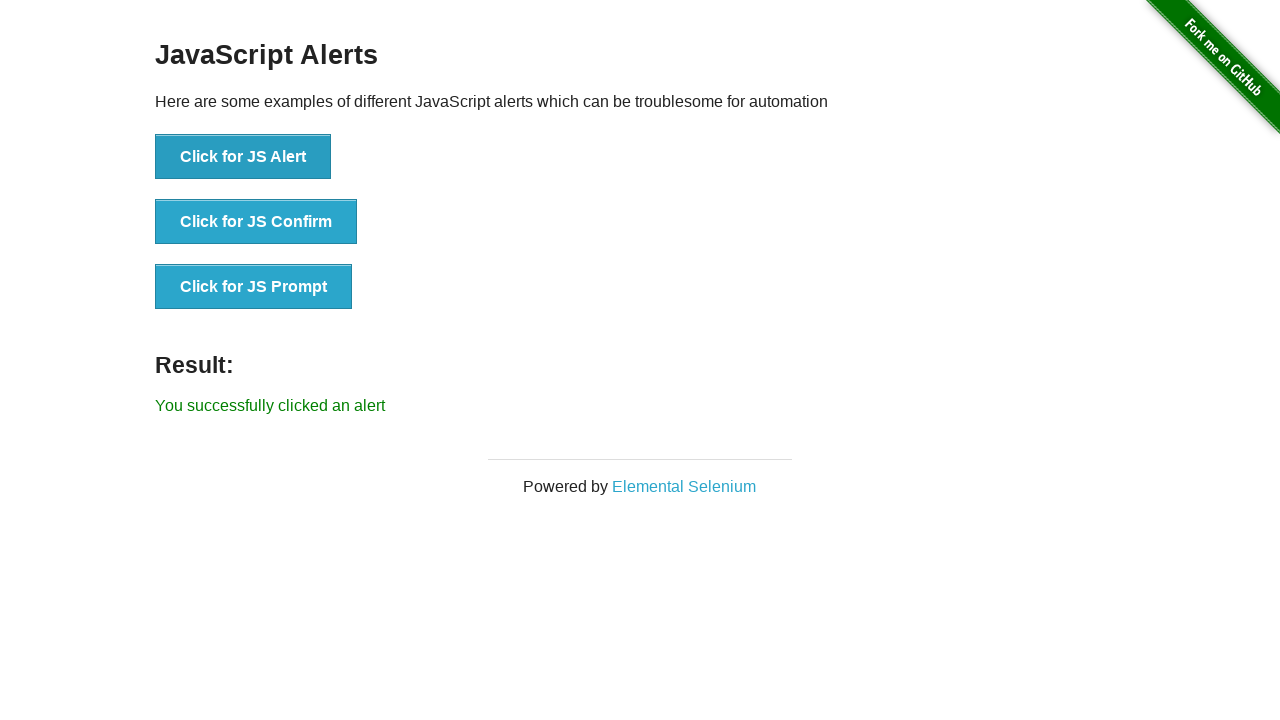

Set up dialog handler to accept alerts
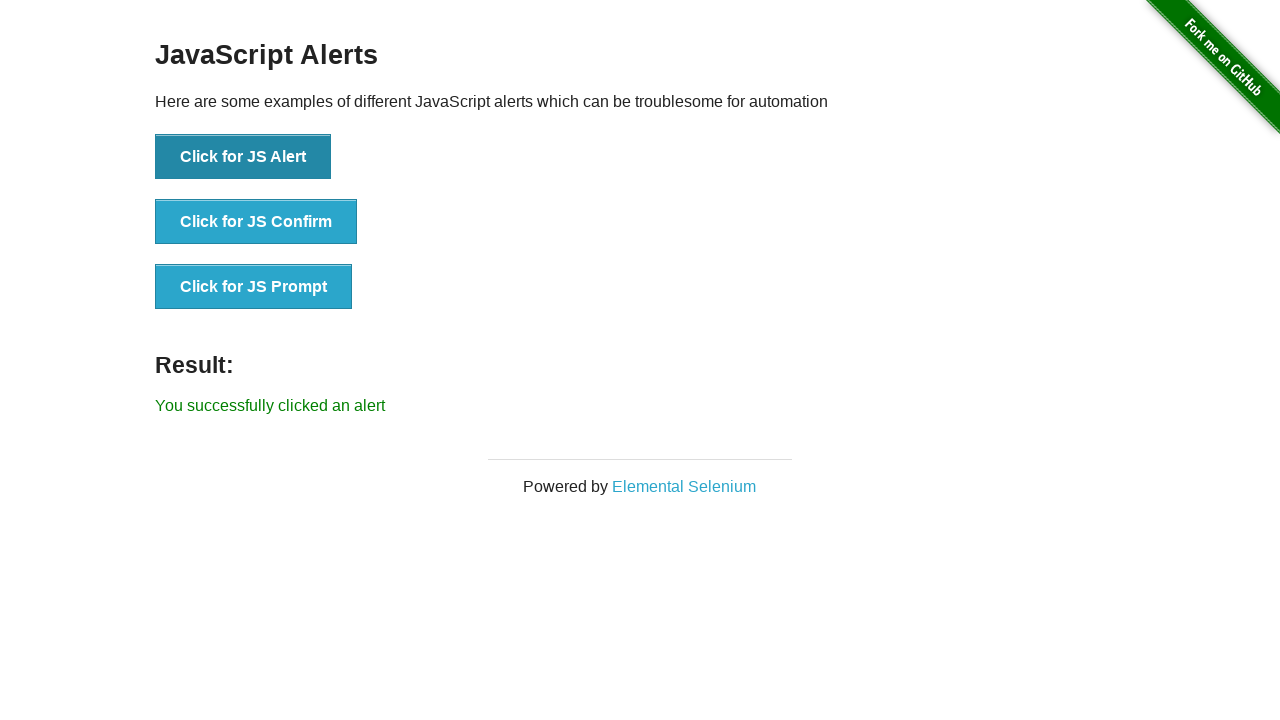

Clicked second button to trigger confirm dialog at (256, 222) on xpath=//ul/li[2]/button
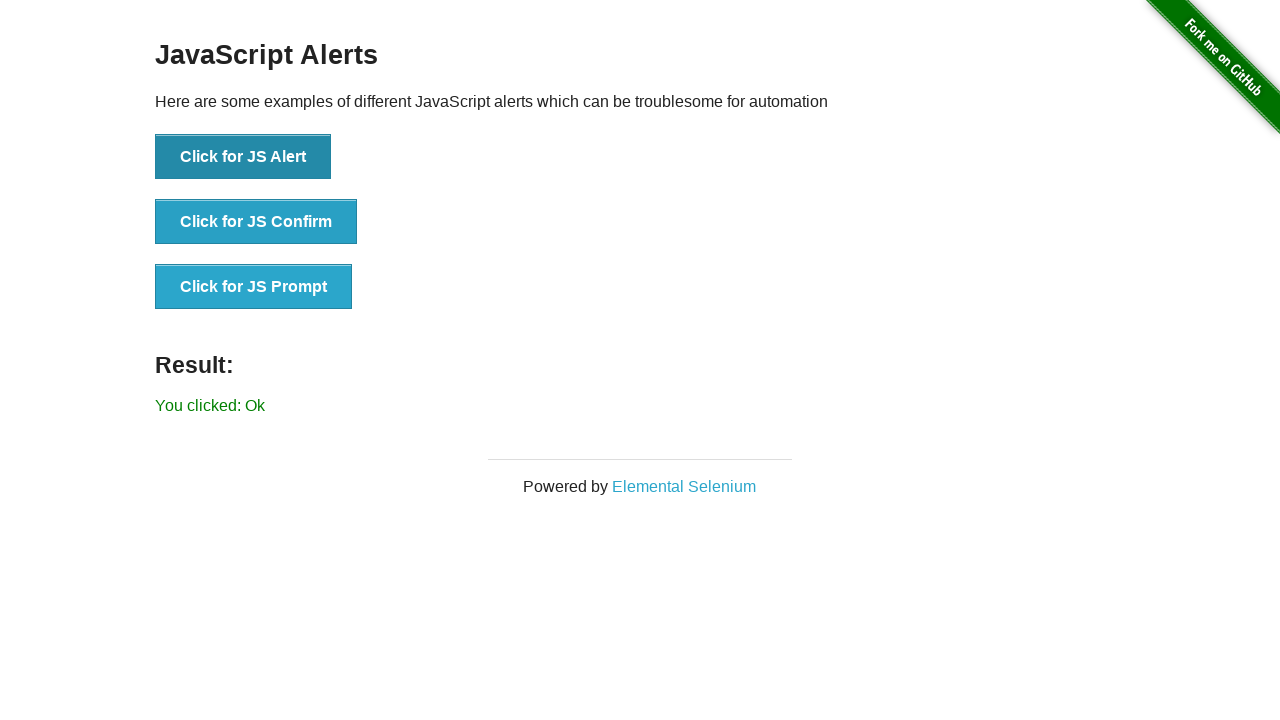

Set up one-time dialog handler to dismiss confirm dialog
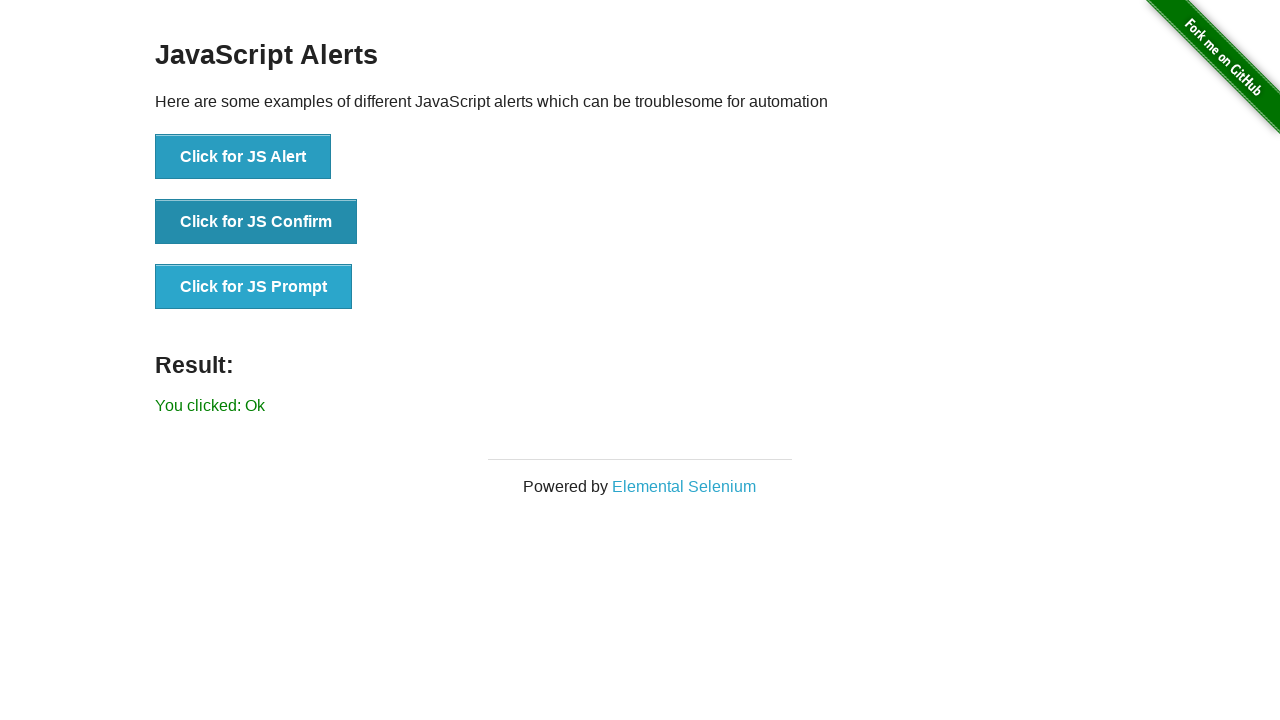

Clicked third button to trigger prompt dialog at (254, 287) on xpath=//ul/li[3]/button
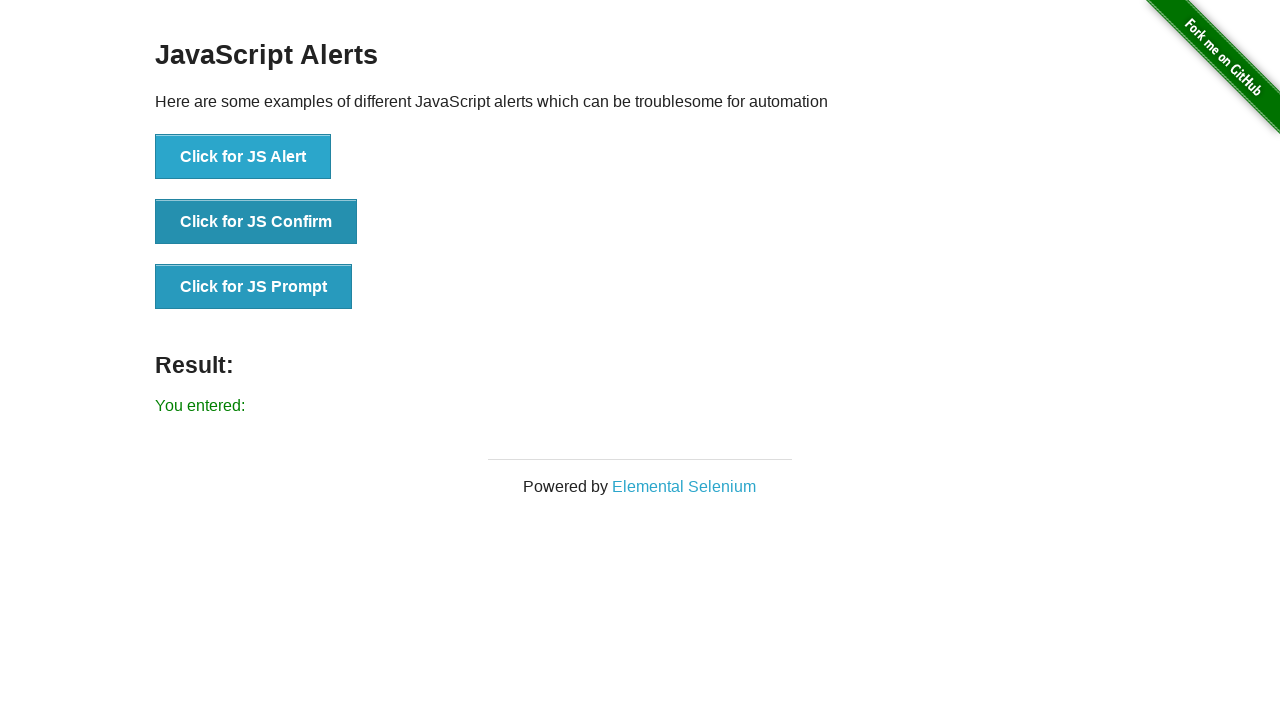

Set up one-time dialog handler to accept prompt and enter 'My name is NISSY'
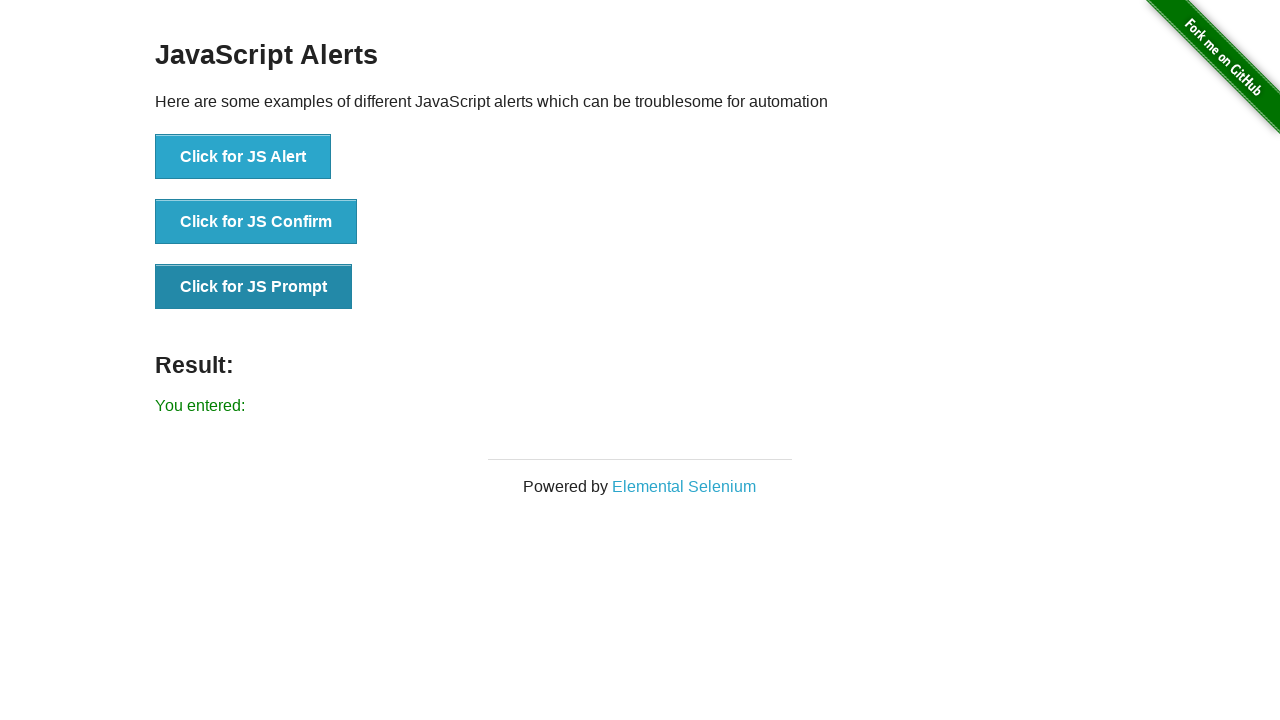

Clicked second button again to trigger confirm dialog at (256, 222) on xpath=//ul/li[2]/button
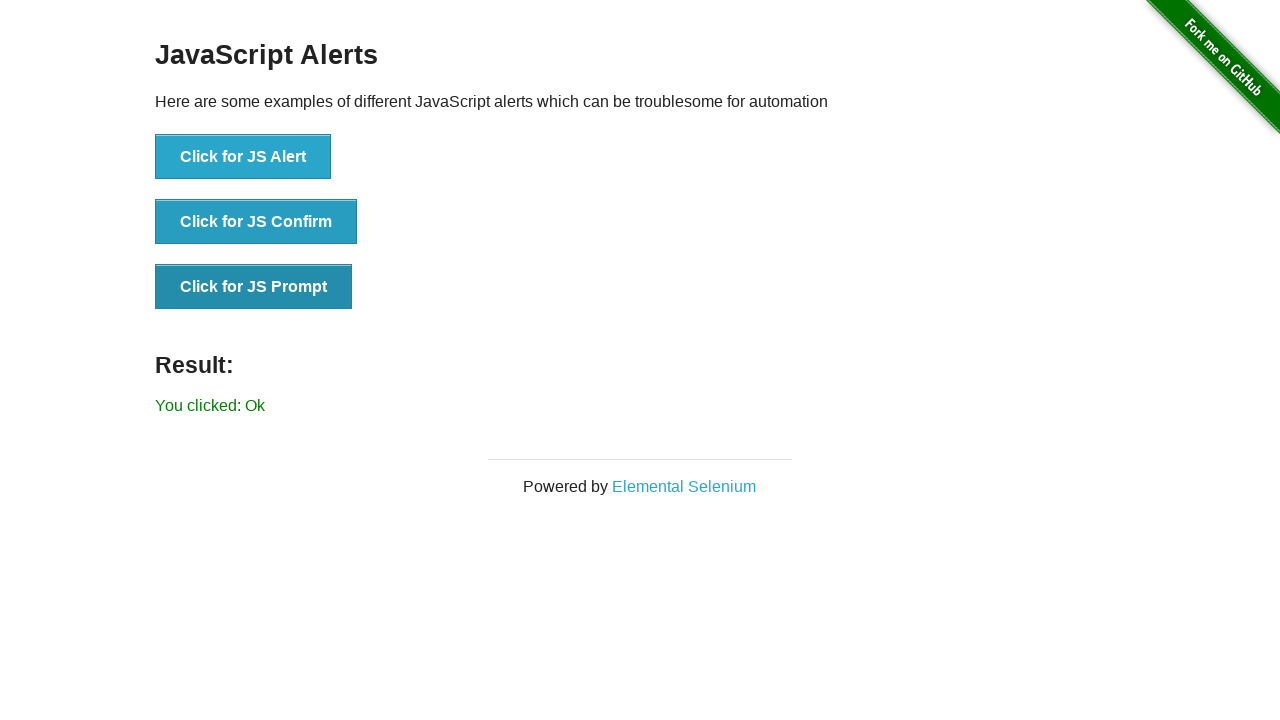

Set up one-time dialog handler to dismiss confirm dialog again
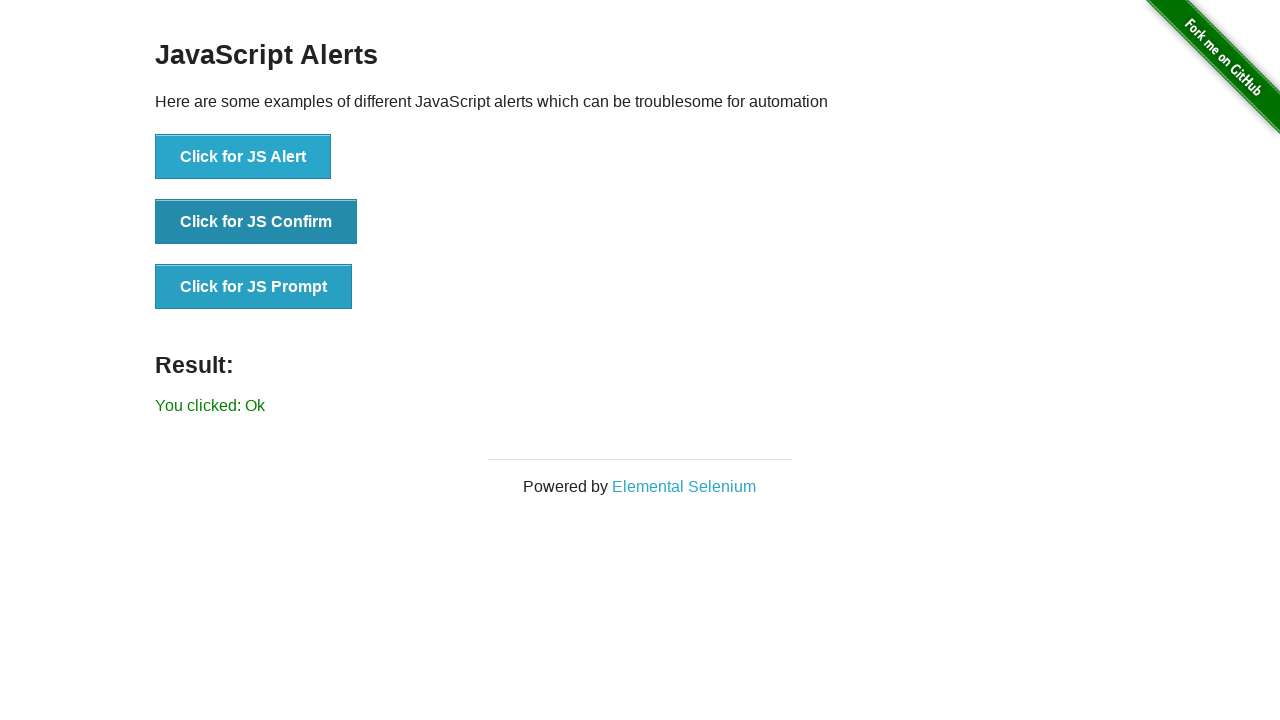

Clicked third button again to trigger prompt dialog at (254, 287) on xpath=//ul/li[3]/button
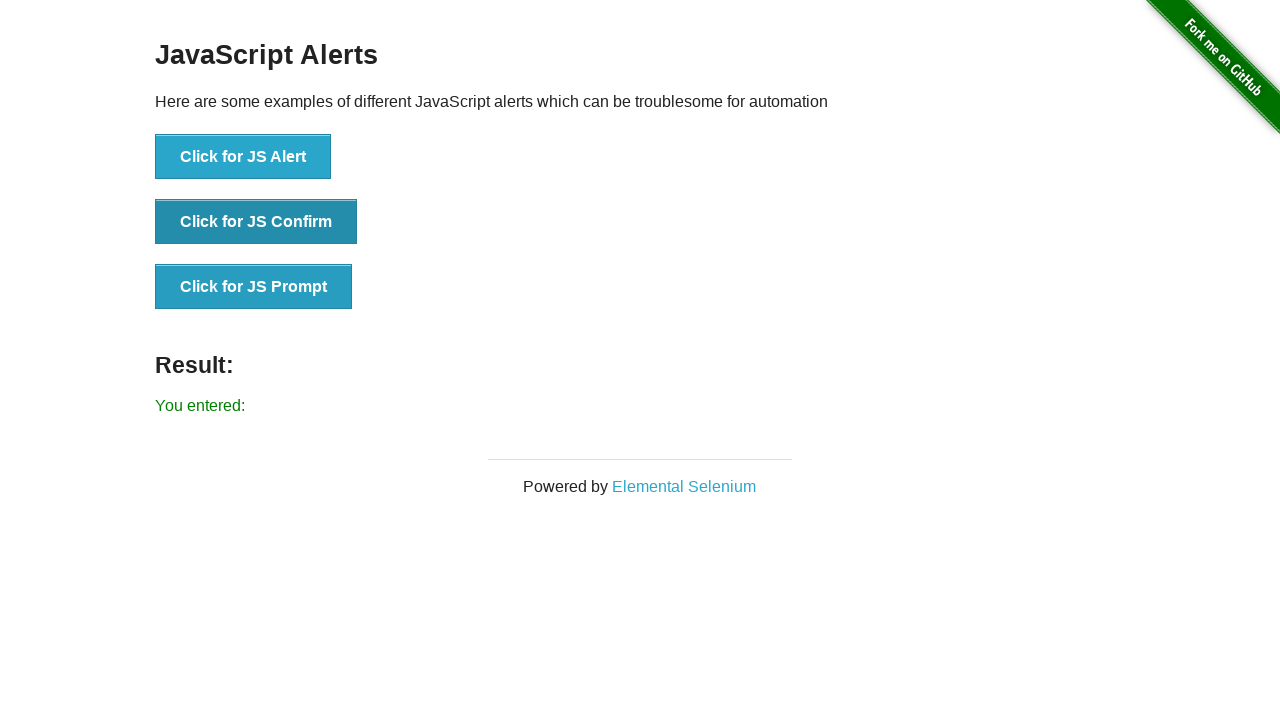

Set up one-time dialog handler to accept prompt and enter 'My name is NISSY' again
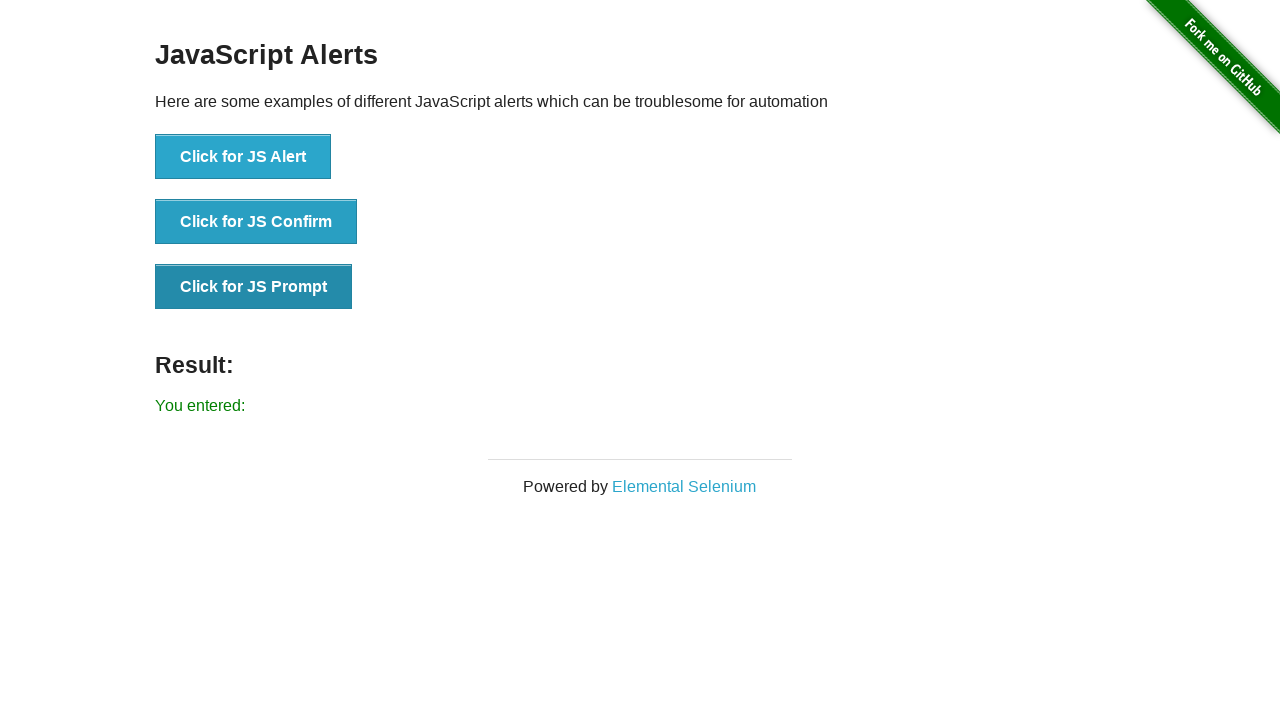

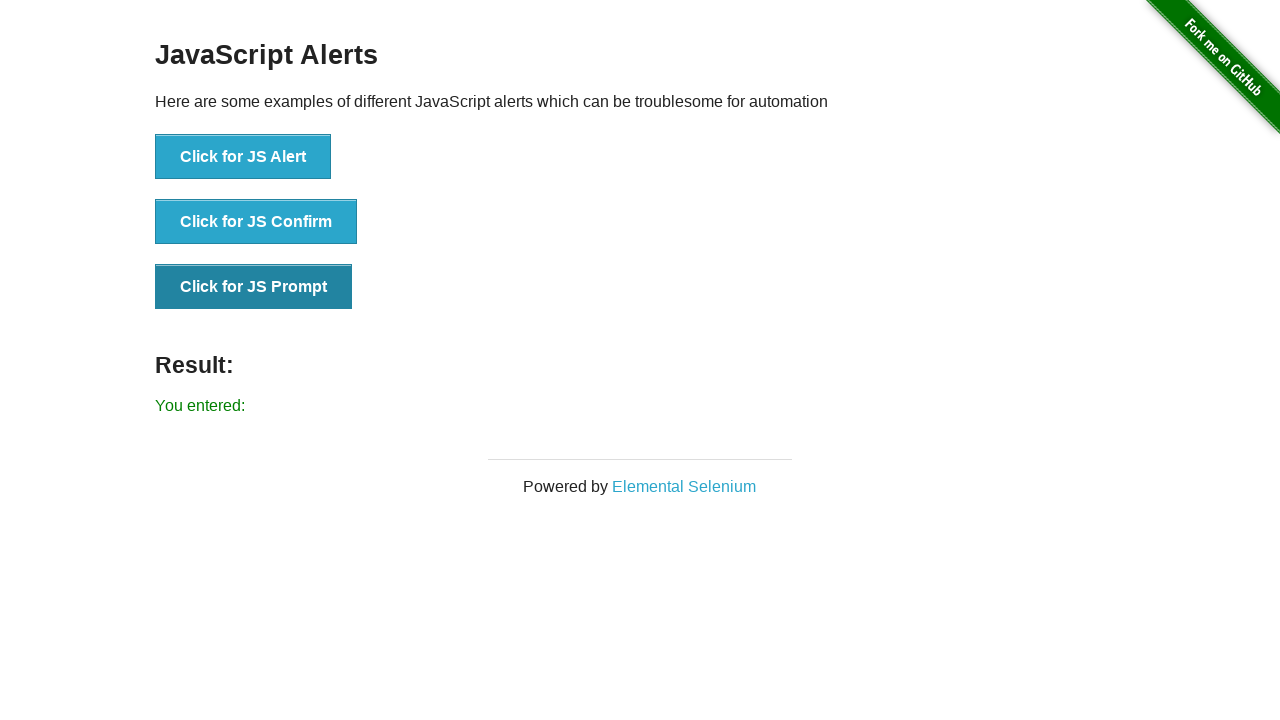